Tests the search box functionality by entering a location and submitting the search

Starting URL: https://deens-master.now.sh/

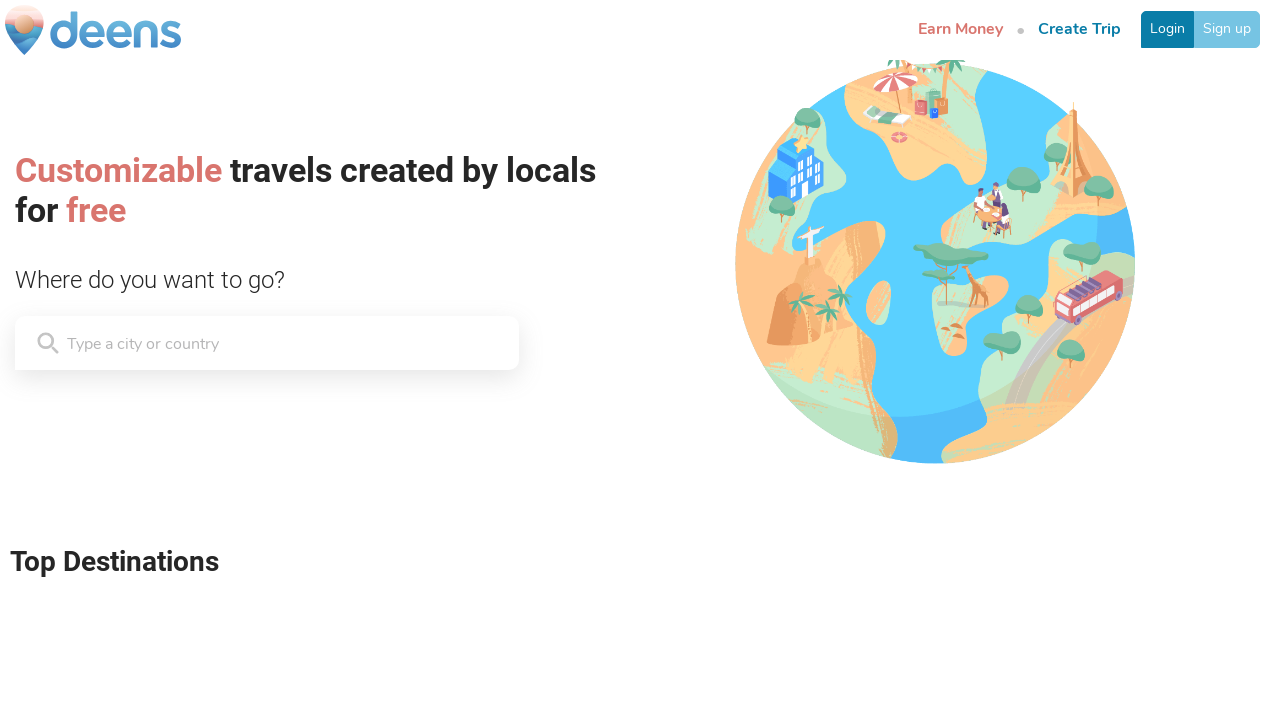

Clicked on search box at (167, 343) on [class='HomeSearch__Input-kuDdmy dEnusz']
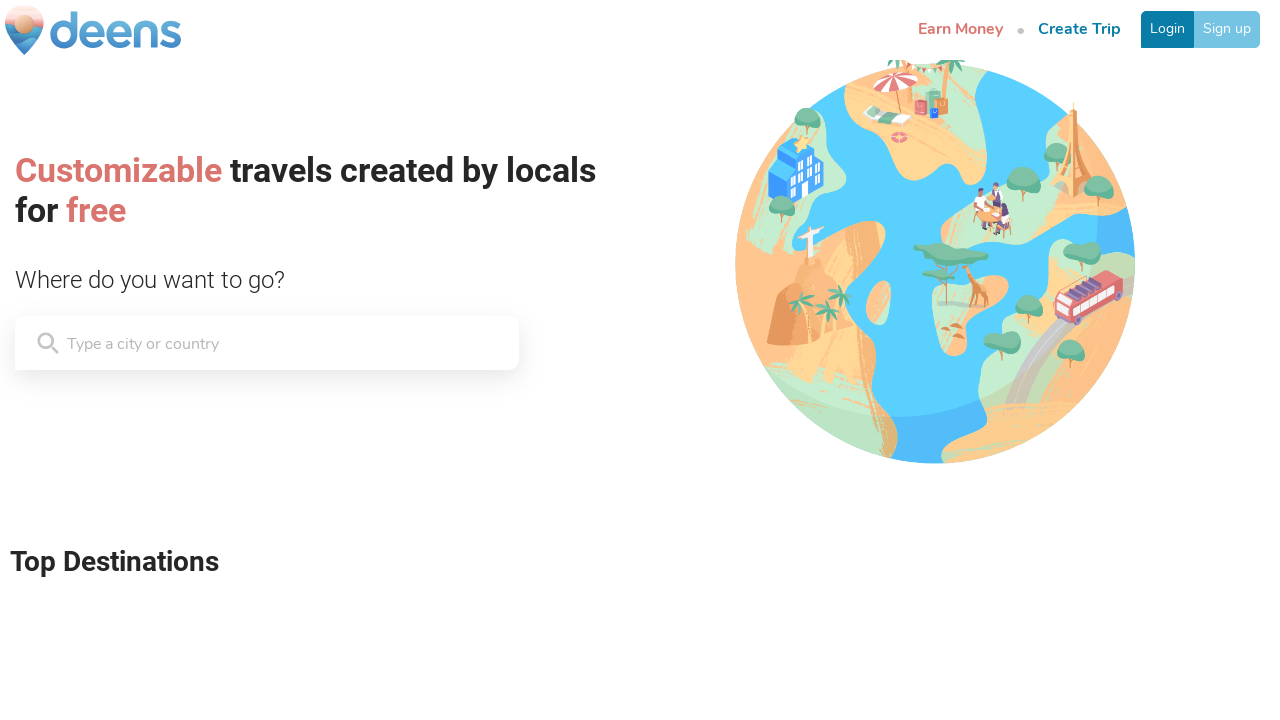

Filled search box with 'London,UK' on [class='HomeSearch__Input-kuDdmy dEnusz']
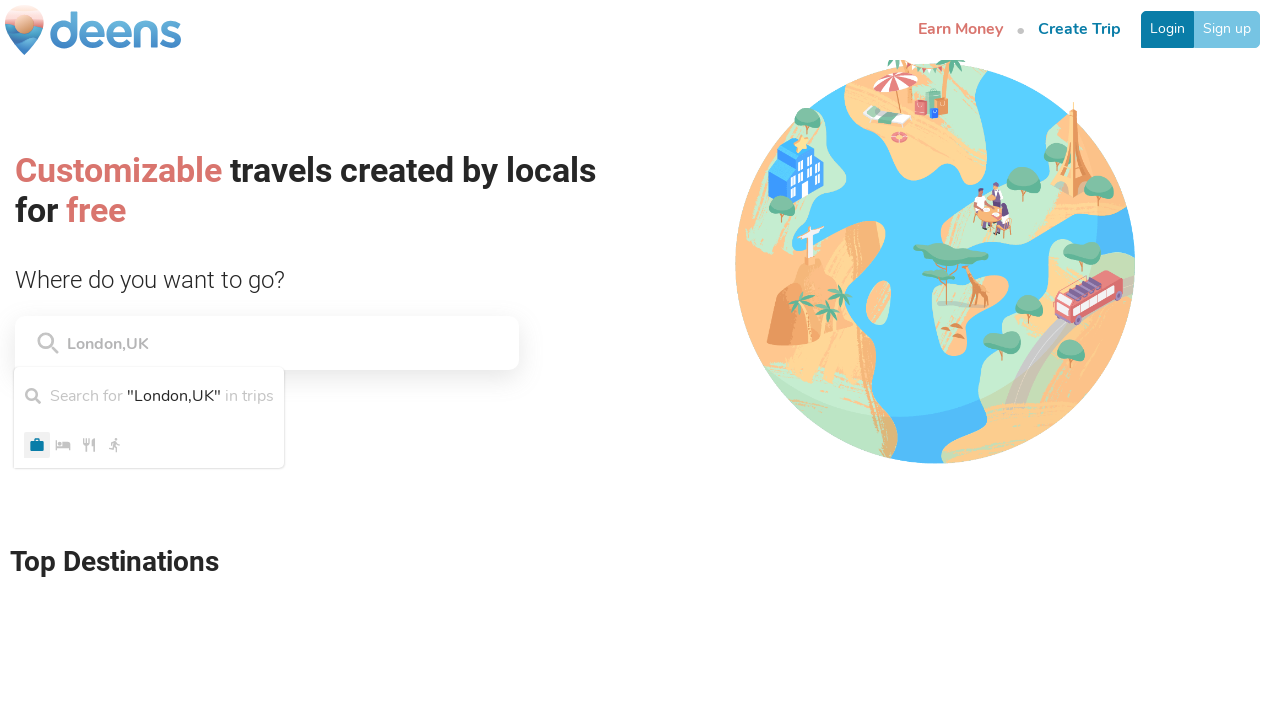

Pressed Enter to submit search query on [class='HomeSearch__Input-kuDdmy dEnusz']
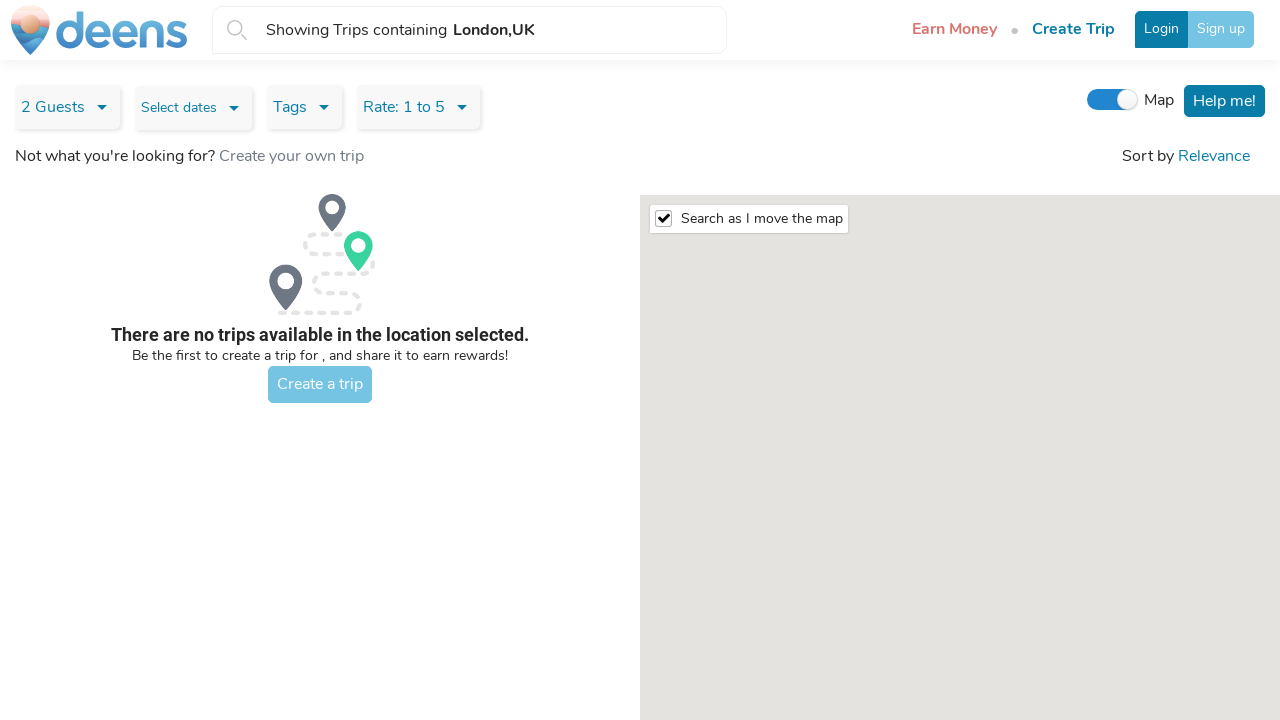

Waited for network to be idle and results to load
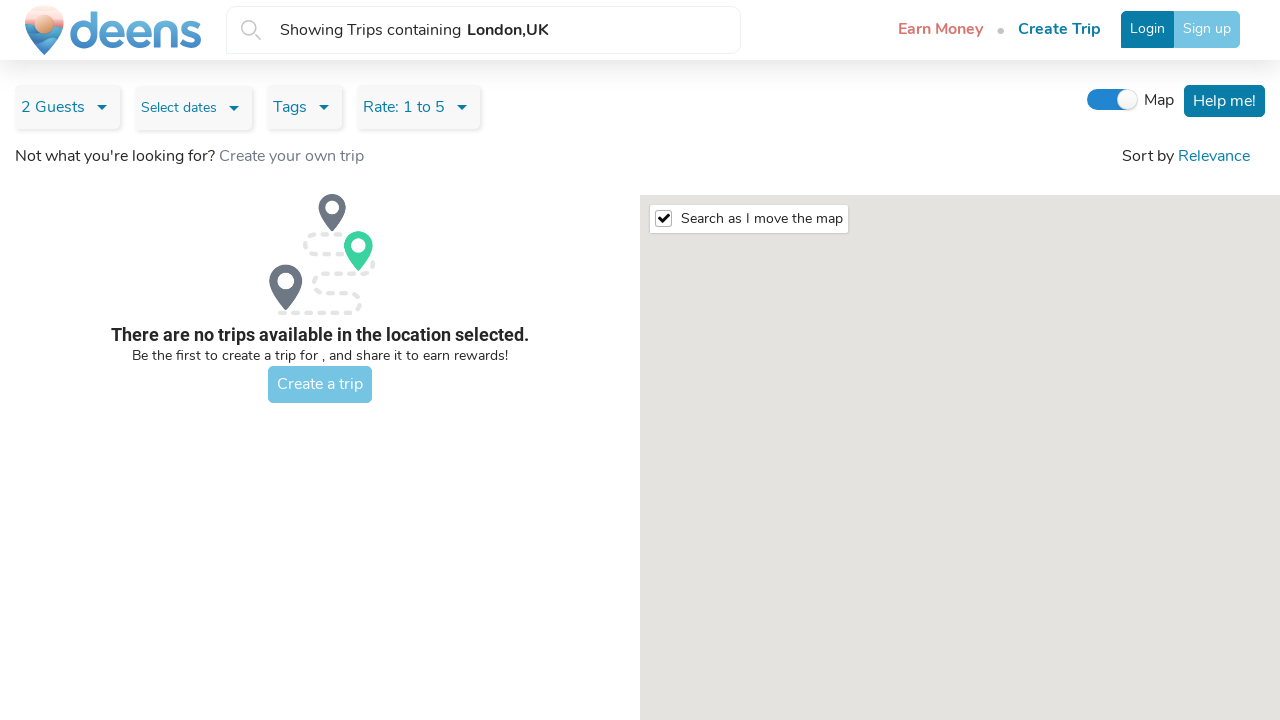

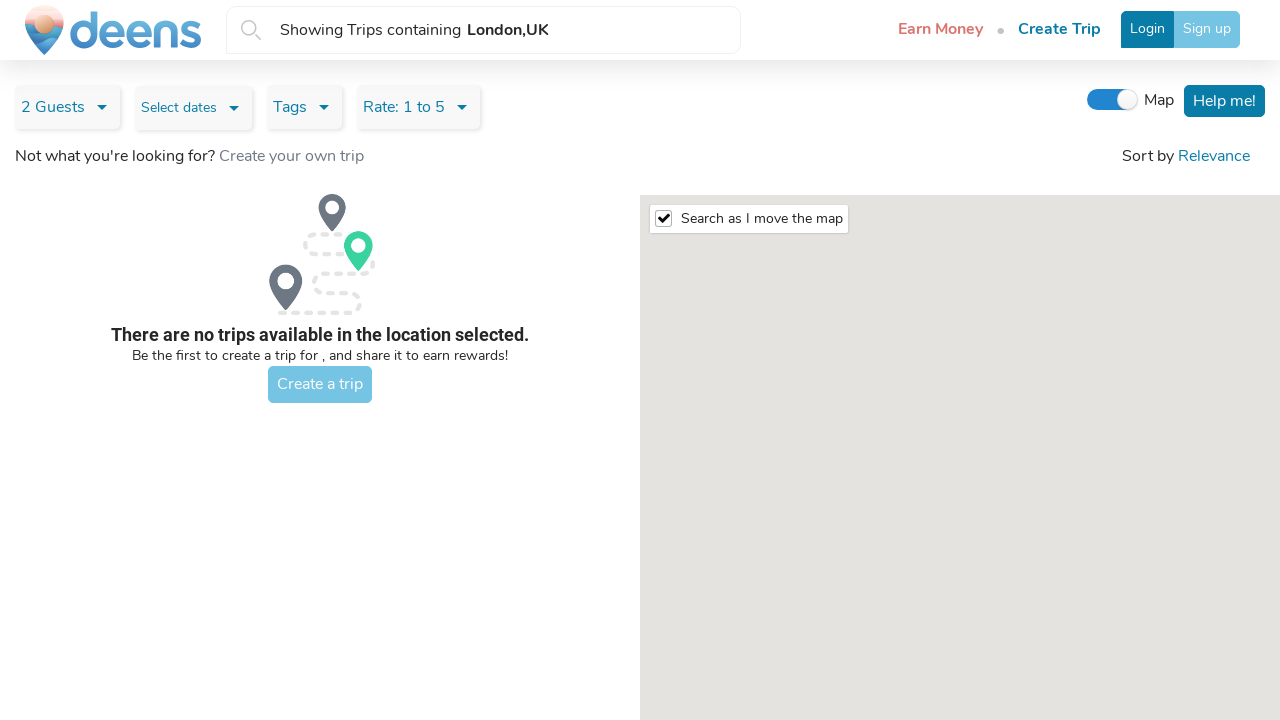